Tests mouse hover functionality by hovering over the courses dropdown menu and then over the master program submenu

Starting URL: http://greenstech.in/selenium-course-content.html

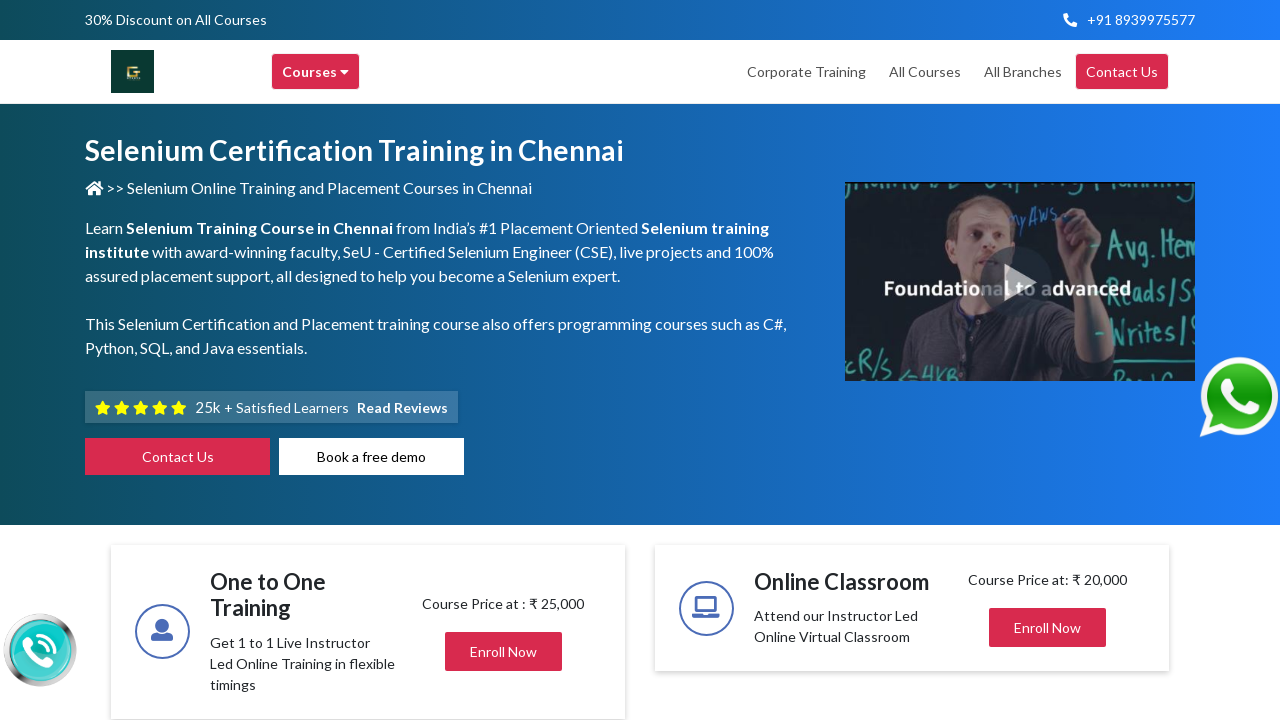

Hovered over courses dropdown menu at (316, 72) on xpath=//div[@data-toggle='dropdown']
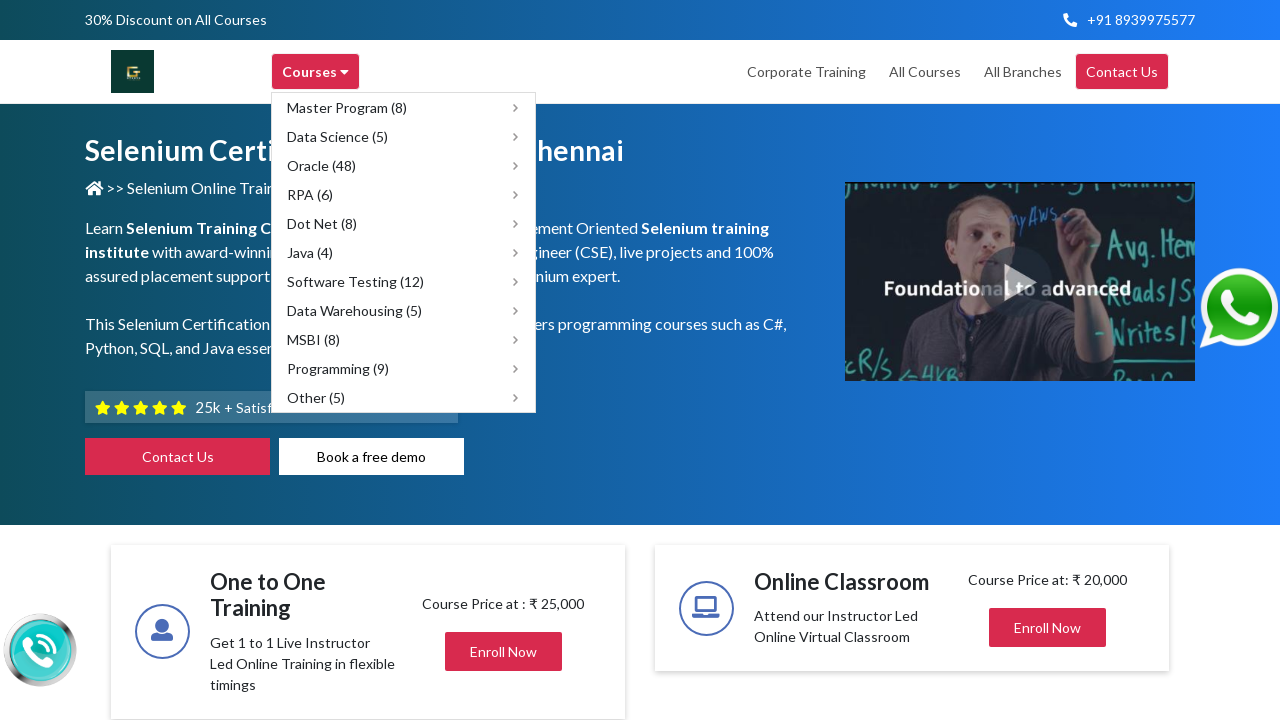

Hovered over Master Program submenu item at (404, 108) on xpath=//div[@title='Master Program']
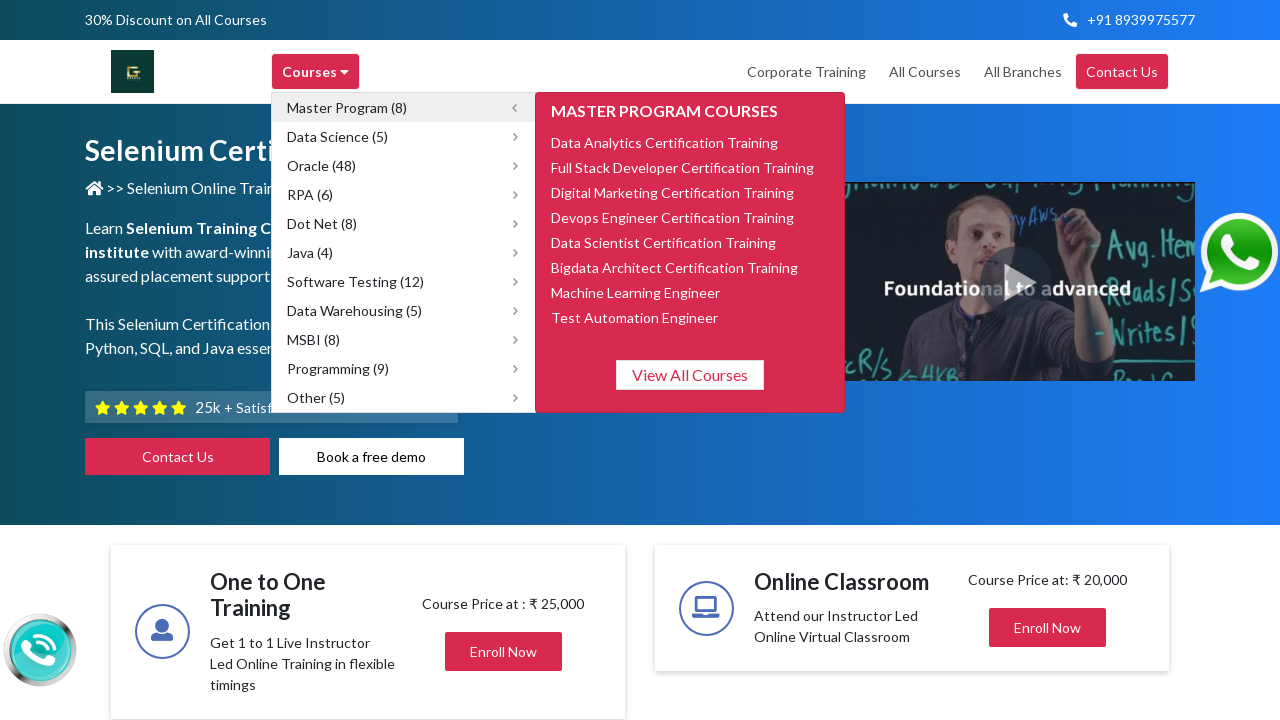

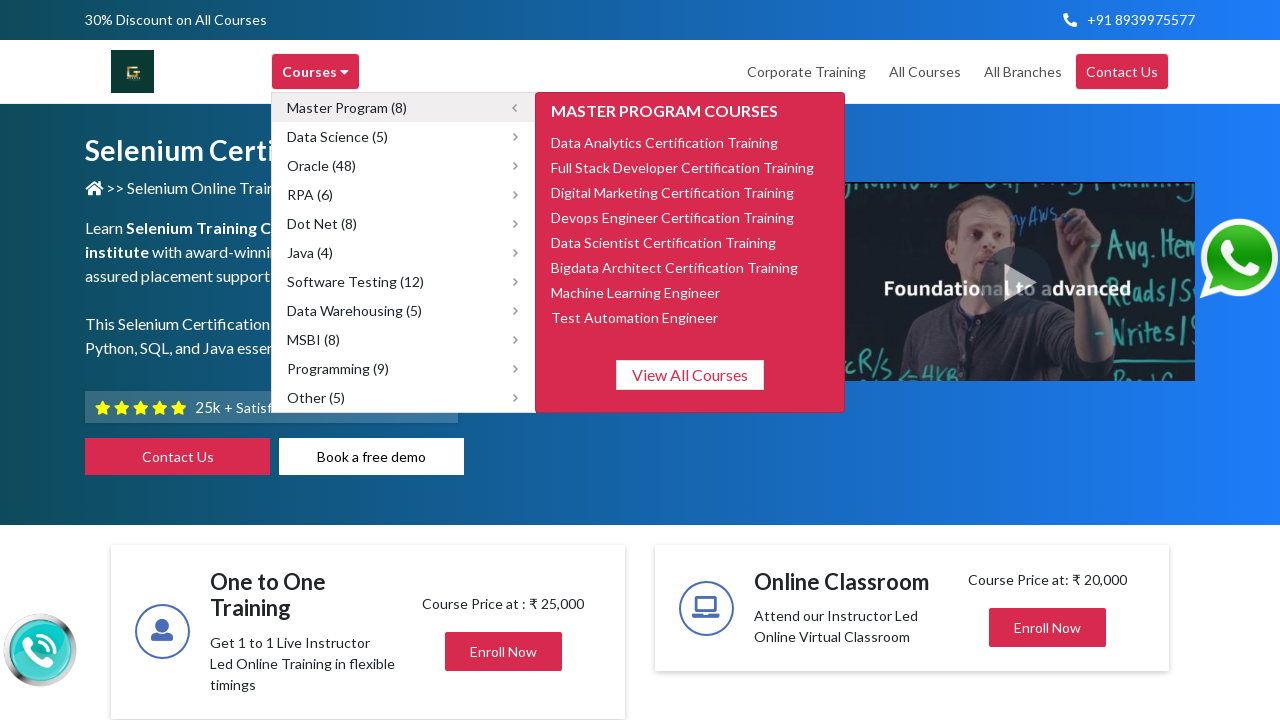